Tests browser navigation controls by clicking a link then navigating forward and back

Starting URL: https://news.ycombinator.com/

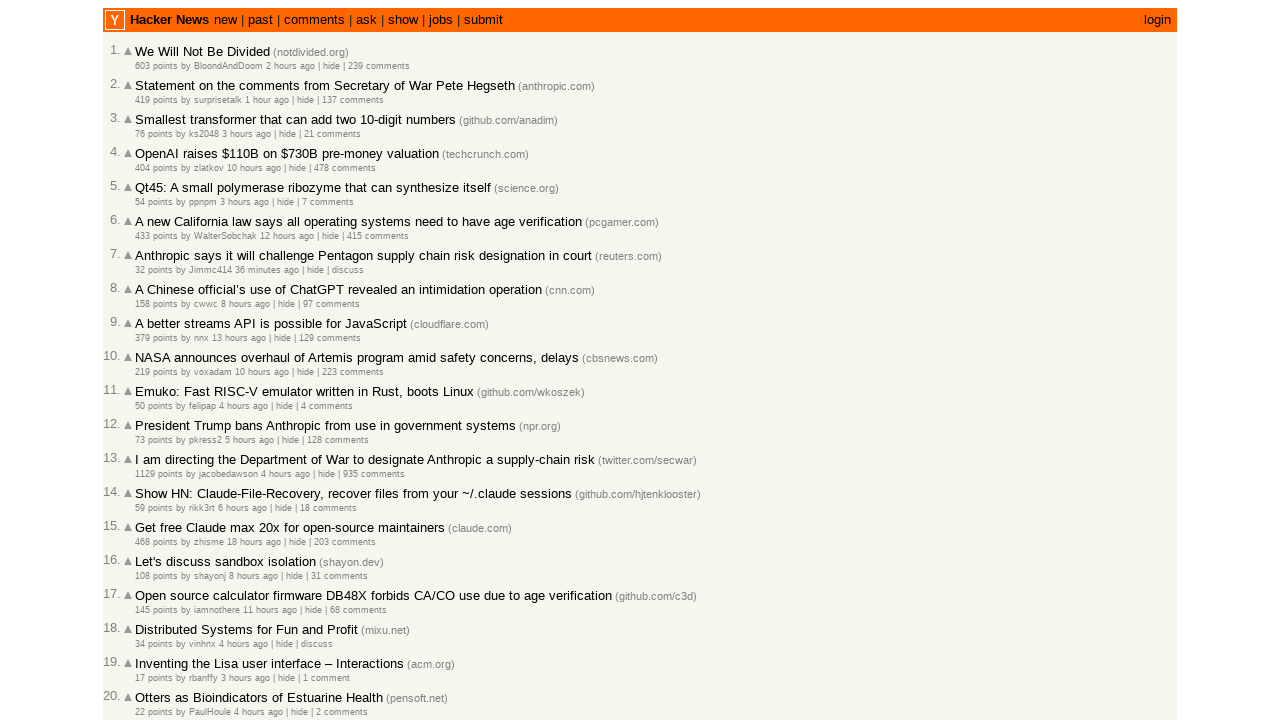

Clicked on the 'past' link at (260, 20) on text=past
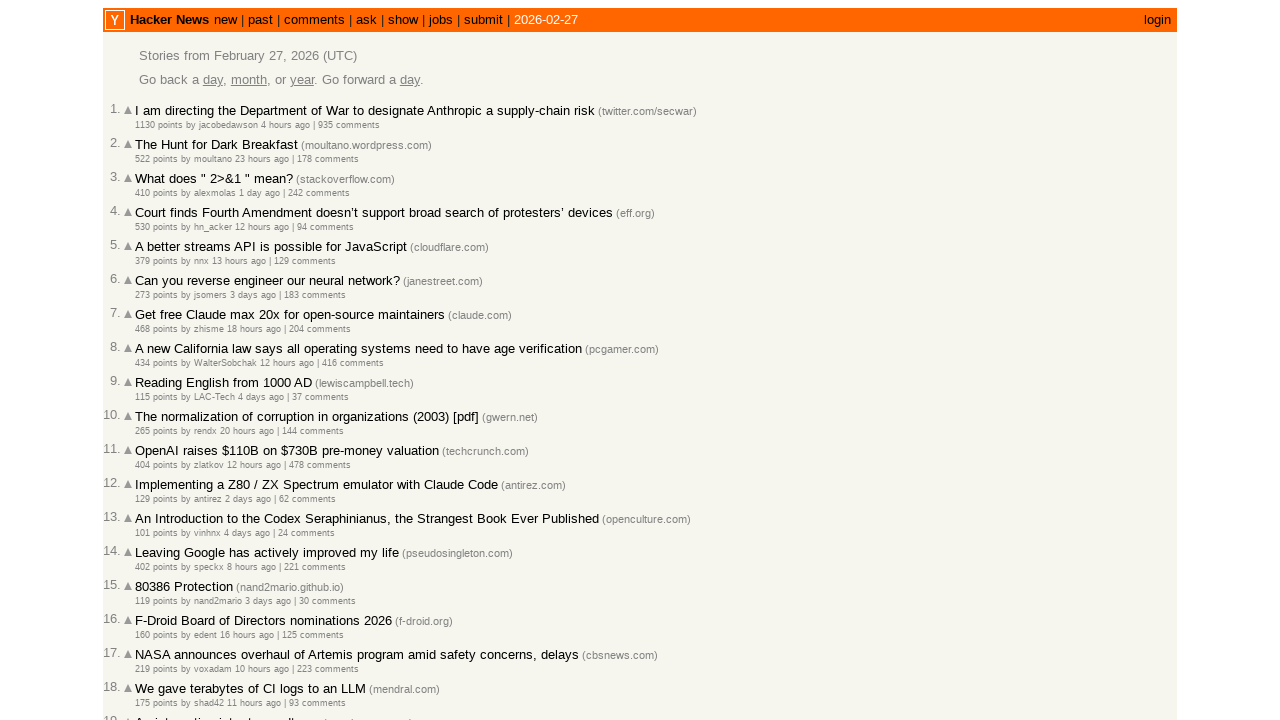

Navigated forward in browser history
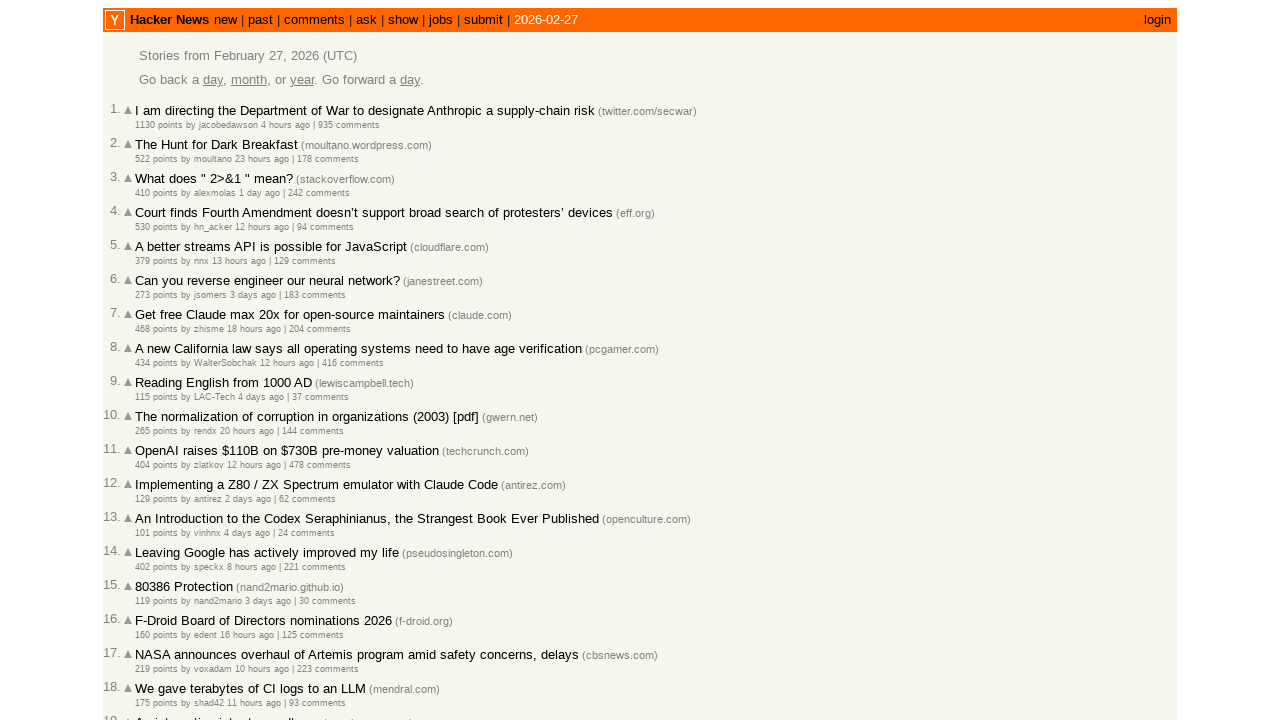

Navigated back in browser history
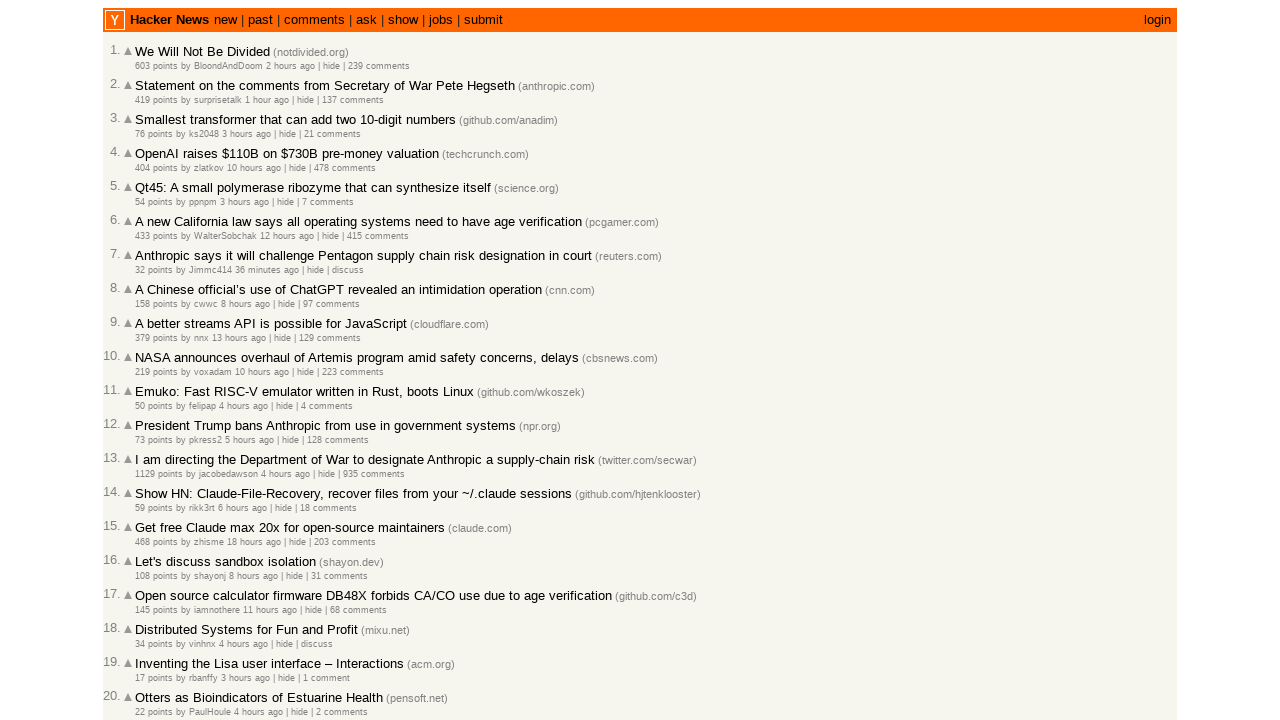

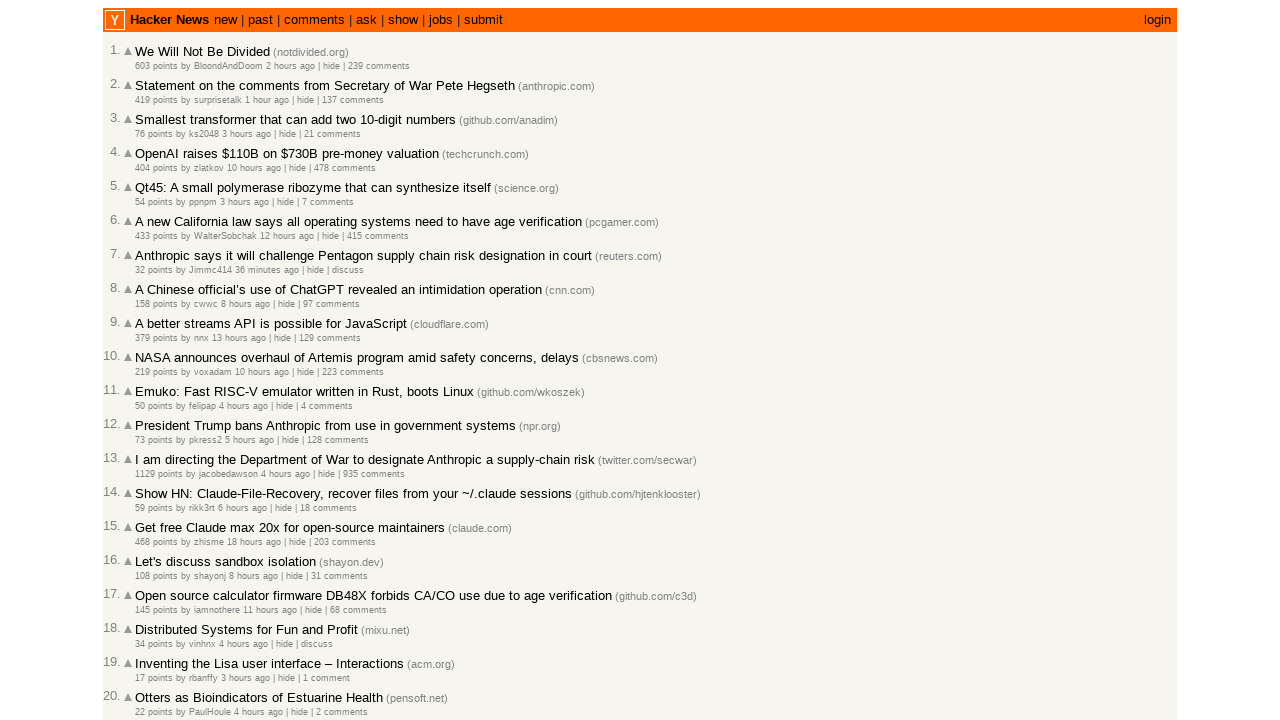